Tests FAQ accordion by clicking on question 1 and verifying the answer text about pricing

Starting URL: https://qa-scooter.praktikum-services.ru/

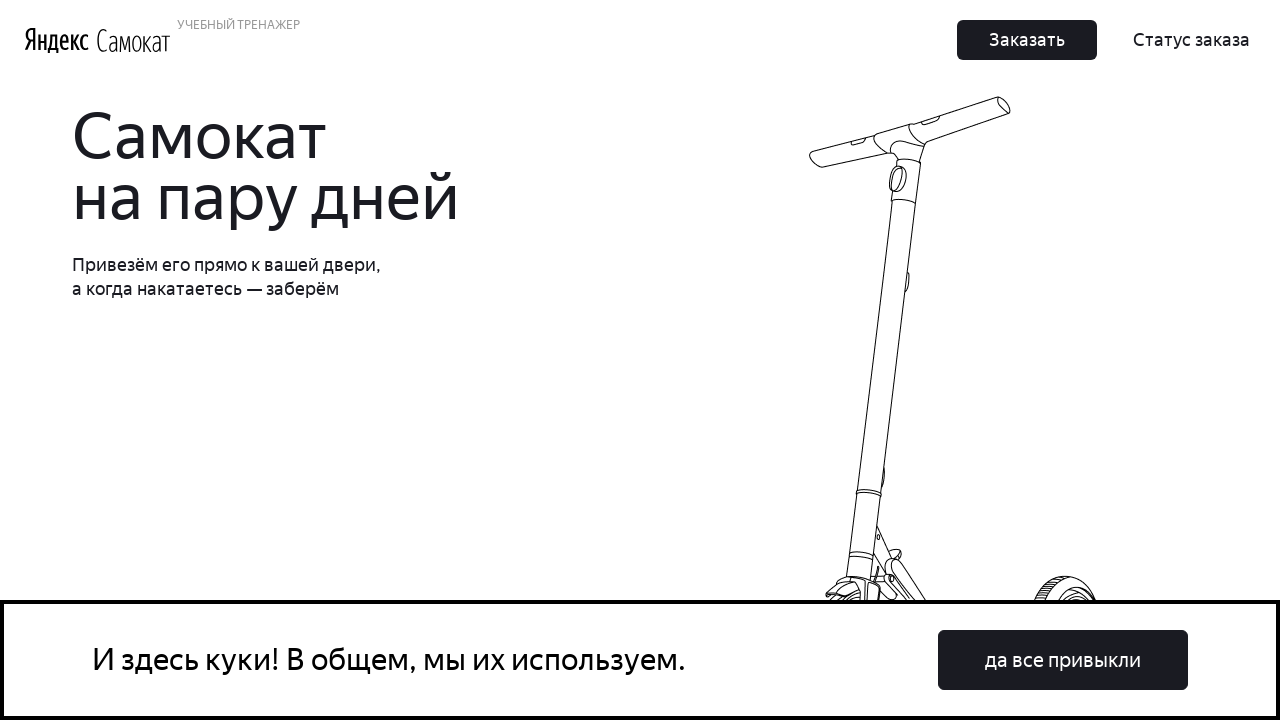

Scrolled question 1 into view
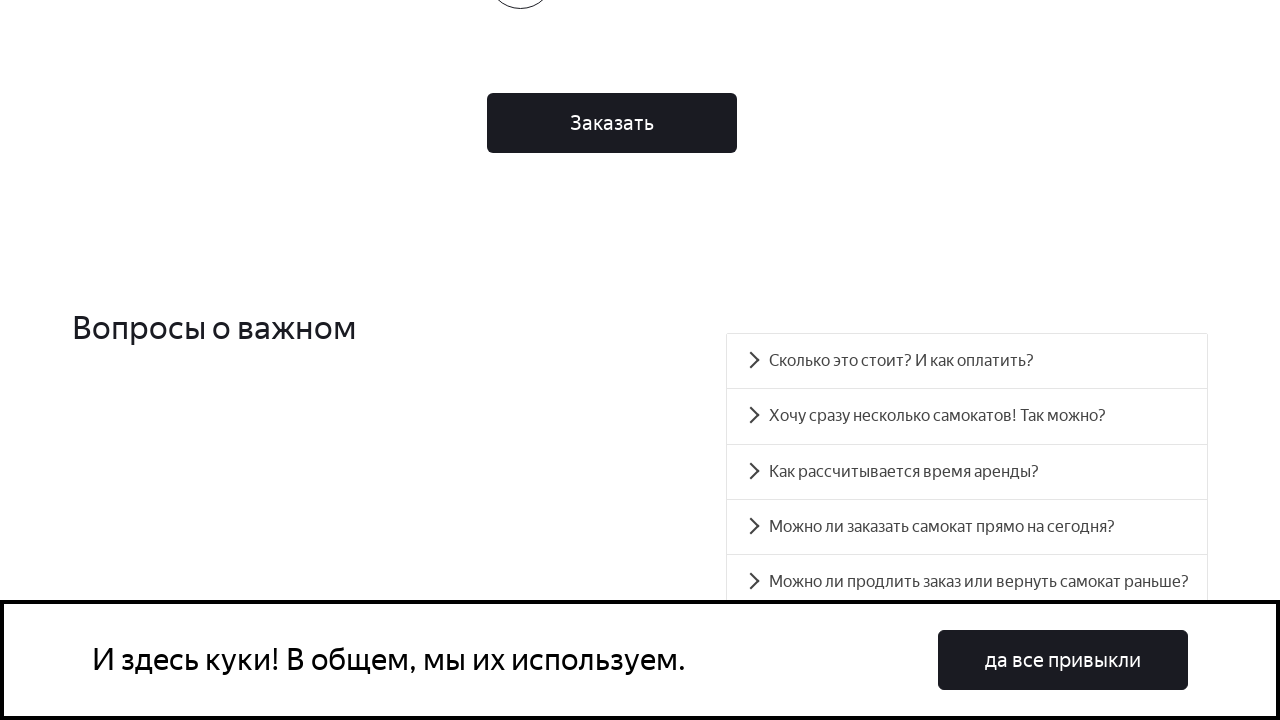

Clicked on question 1 in FAQ accordion at (967, 361) on #accordion__heading-0
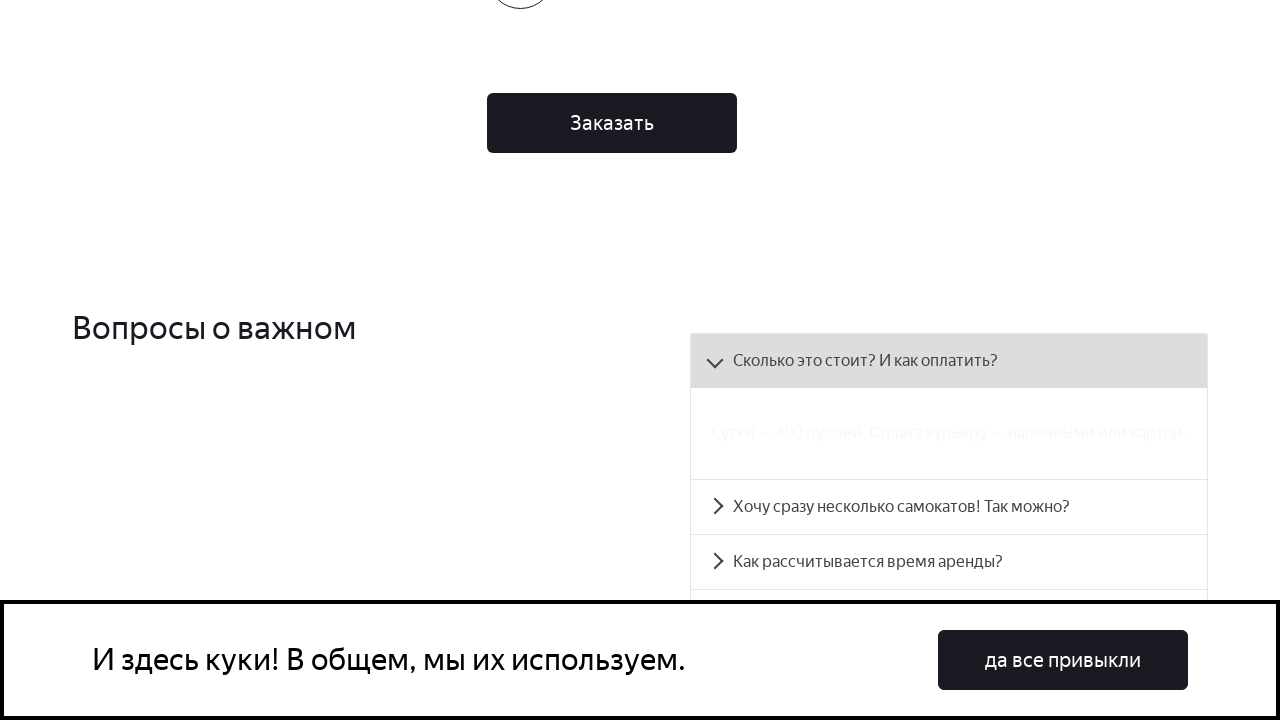

Answer panel for question 1 became visible
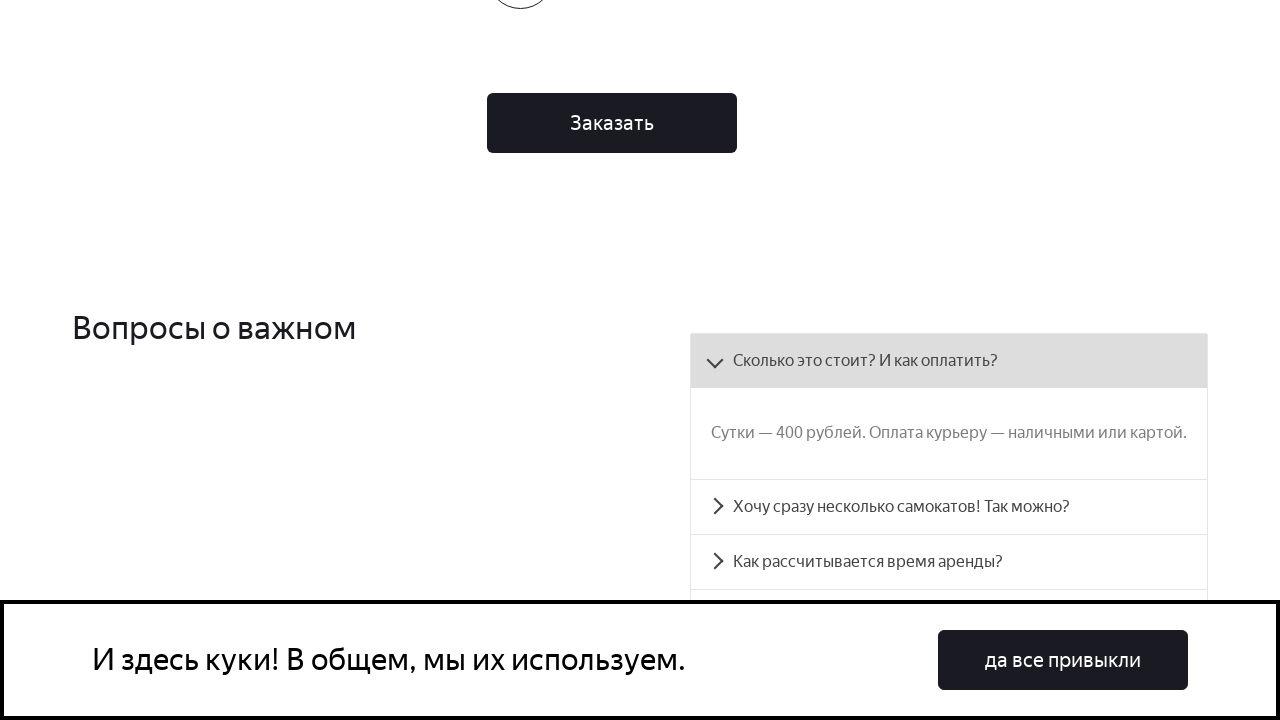

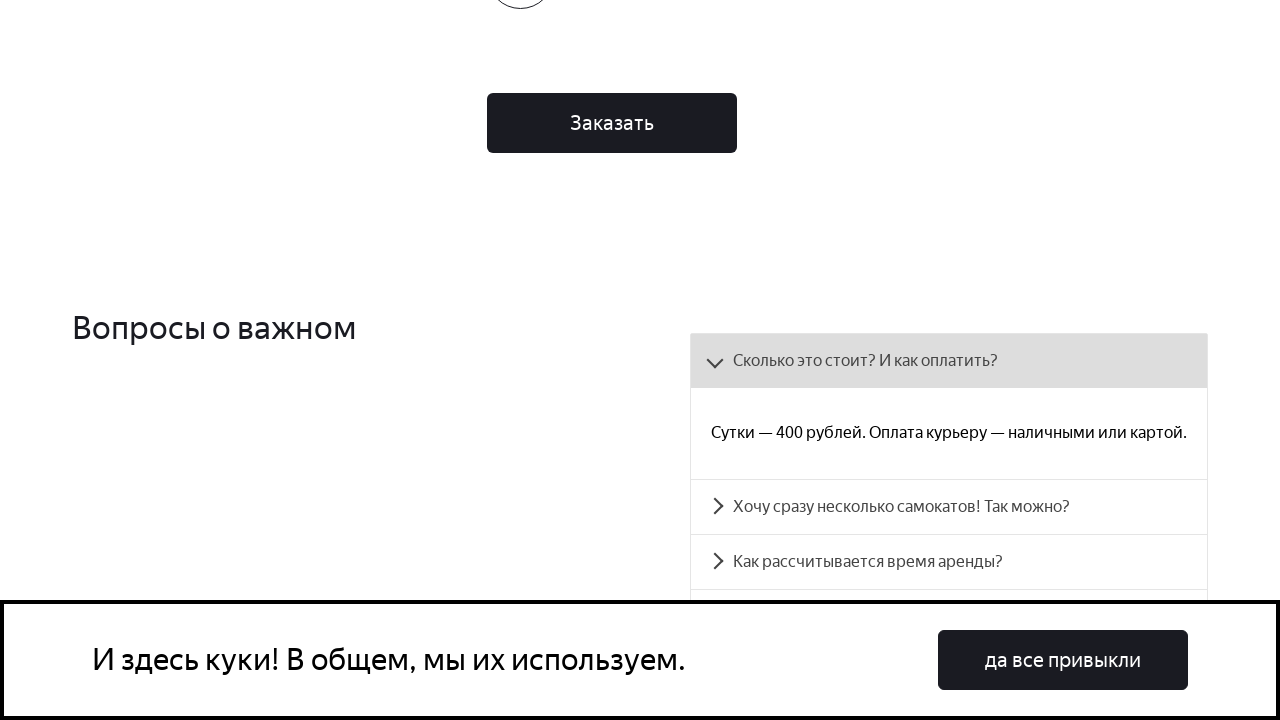